Navigates to the Rahul Shetty Academy Automation Practice page and verifies that footer links are present on the page

Starting URL: https://rahulshettyacademy.com/AutomationPractice/

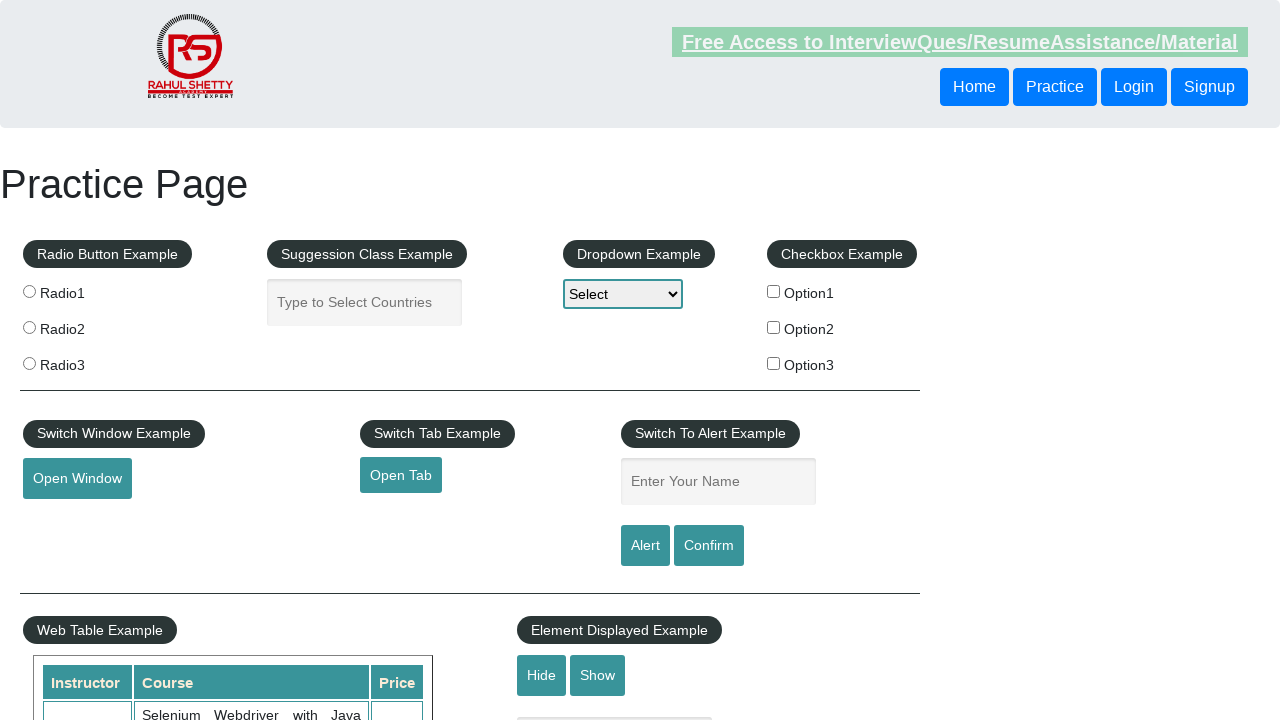

Set viewport size to 1920x1080 for full page view
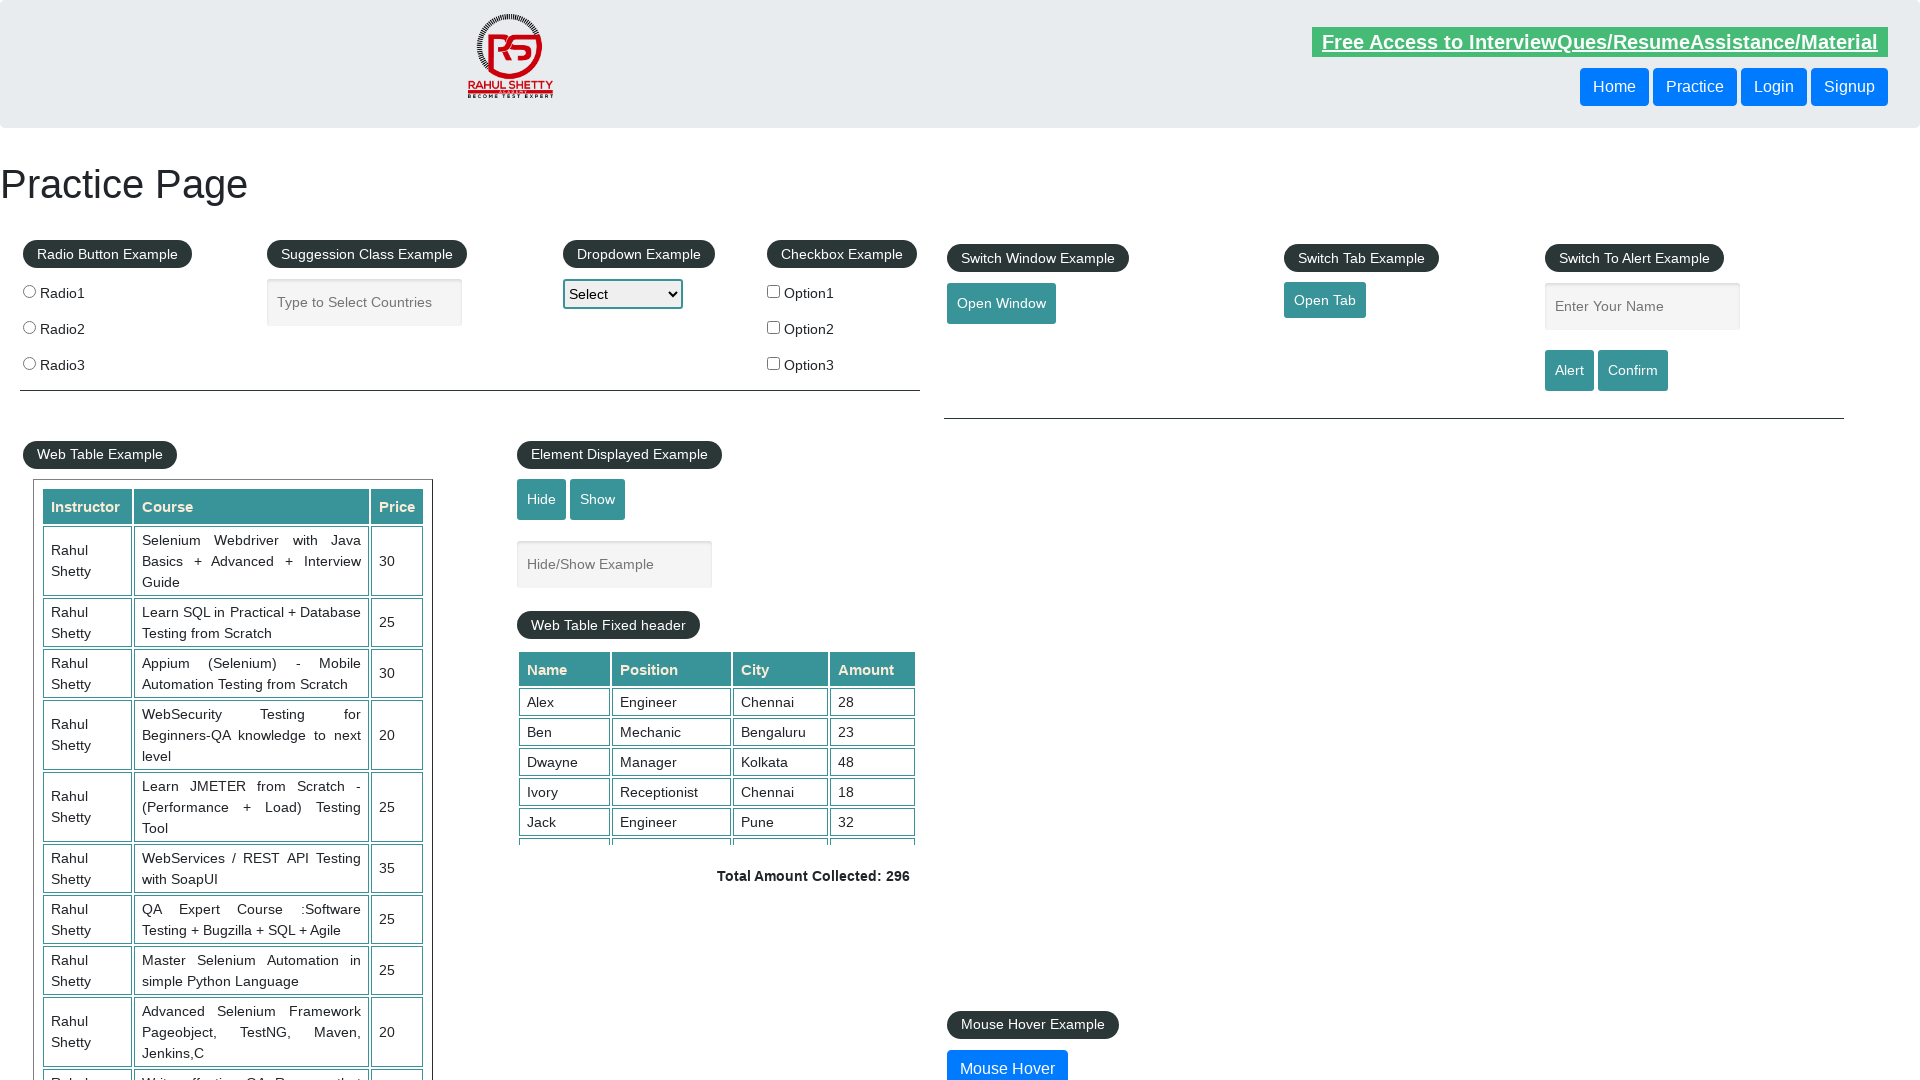

Waited for footer links to be present on the page
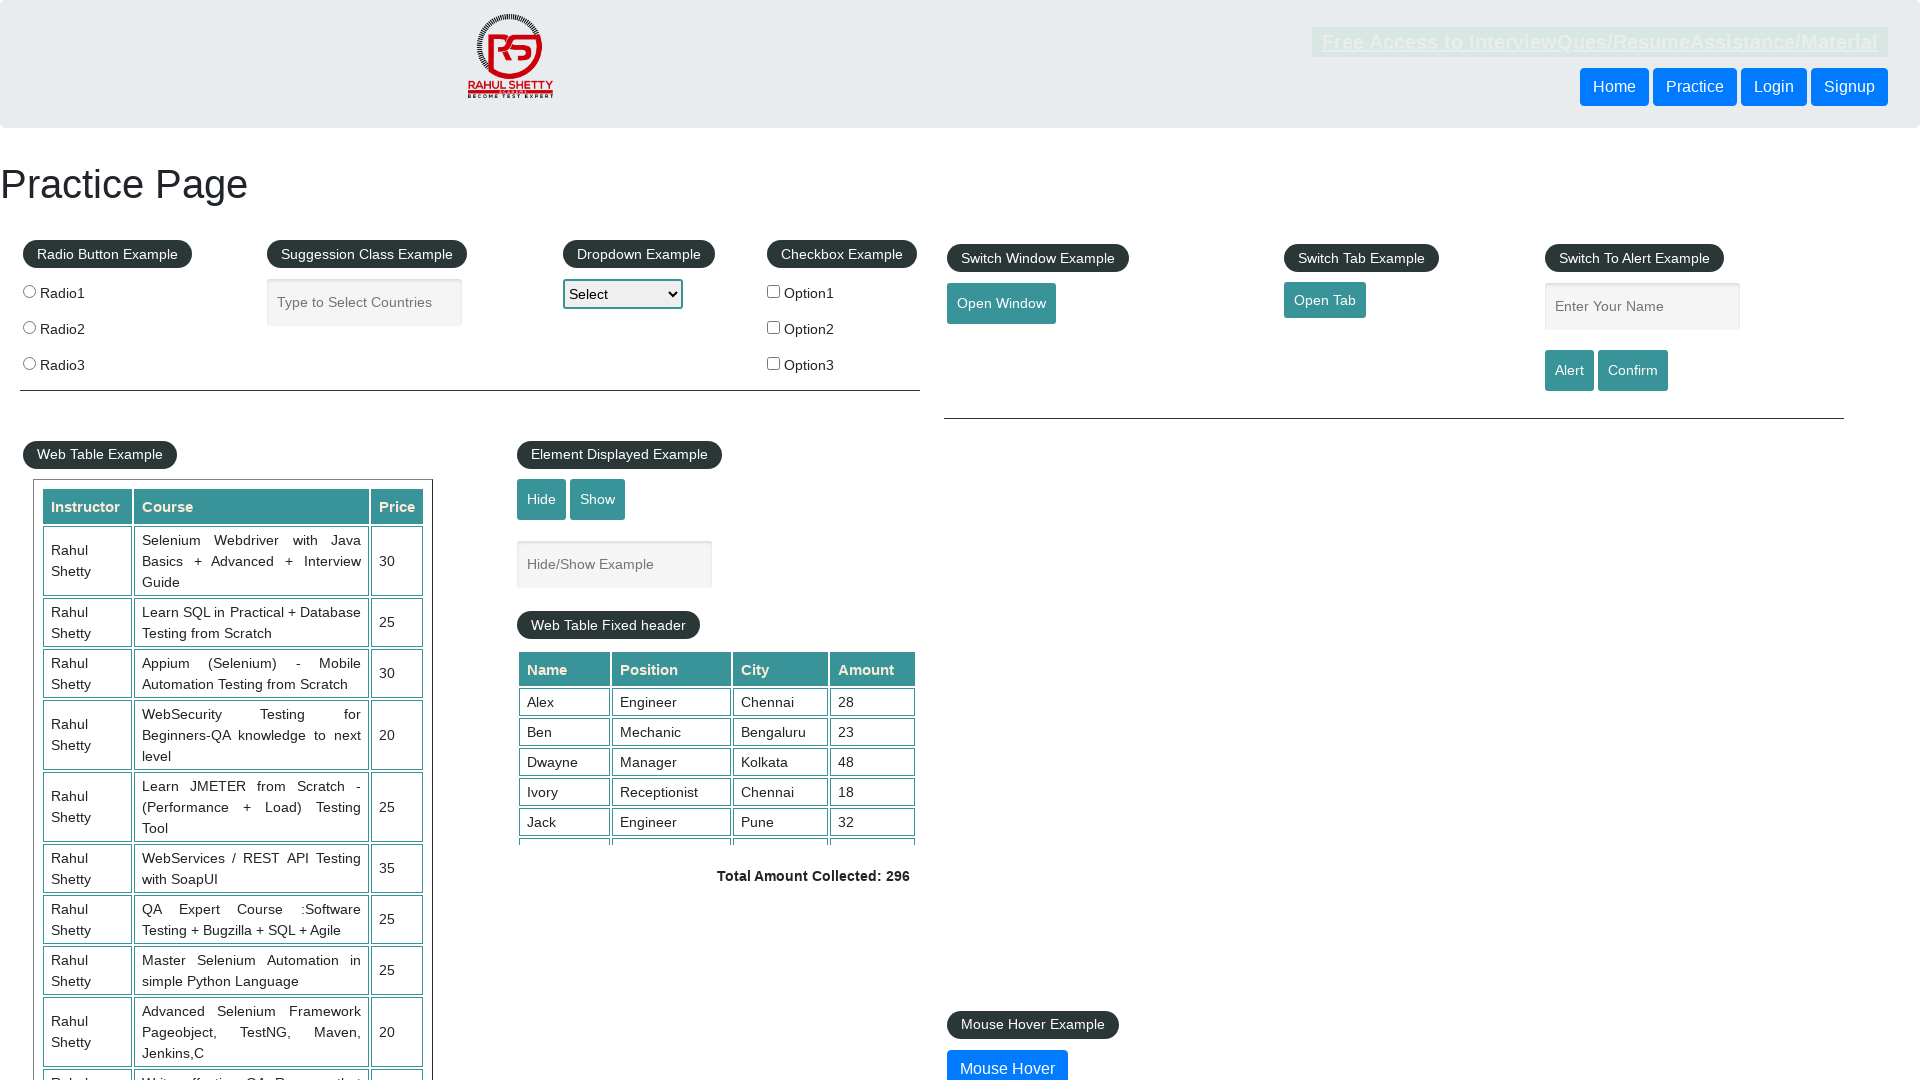

Located footer link elements
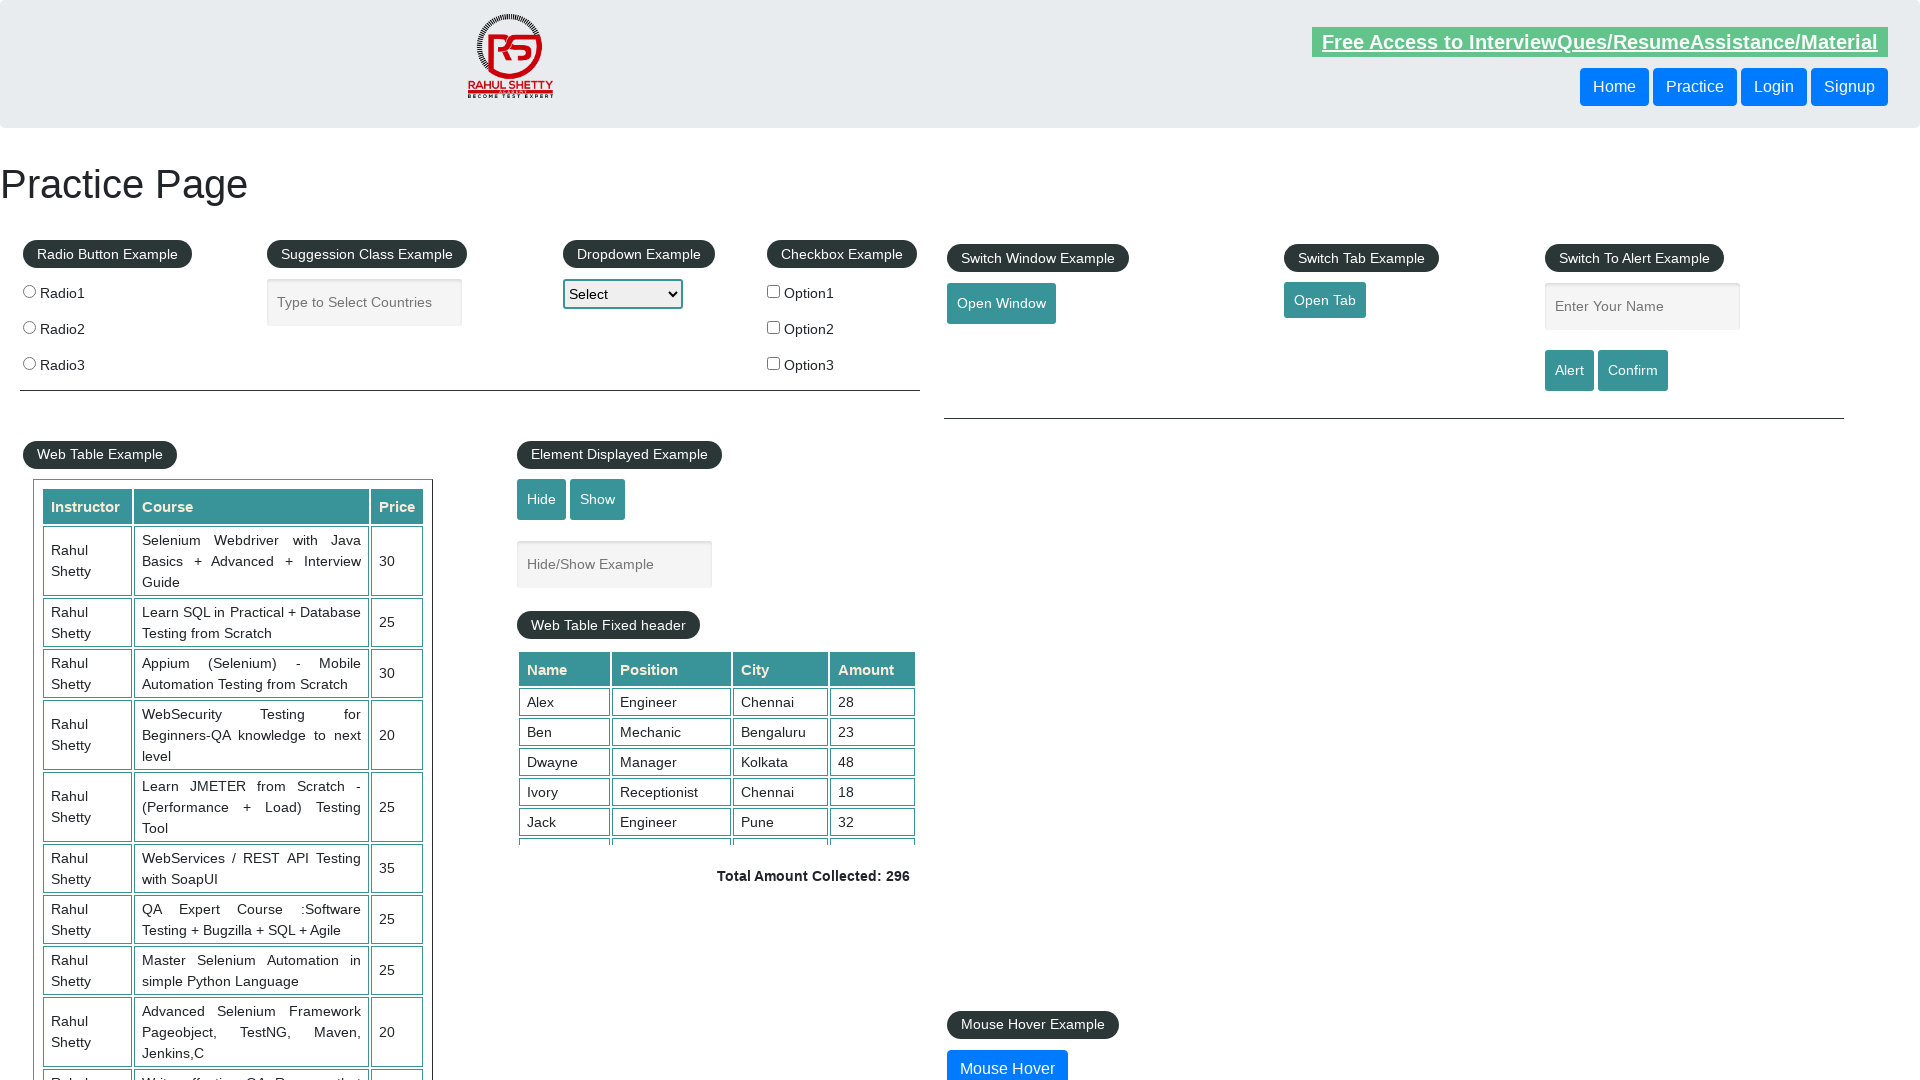

Verified that footer links are present on the Rahul Shetty Academy Automation Practice page
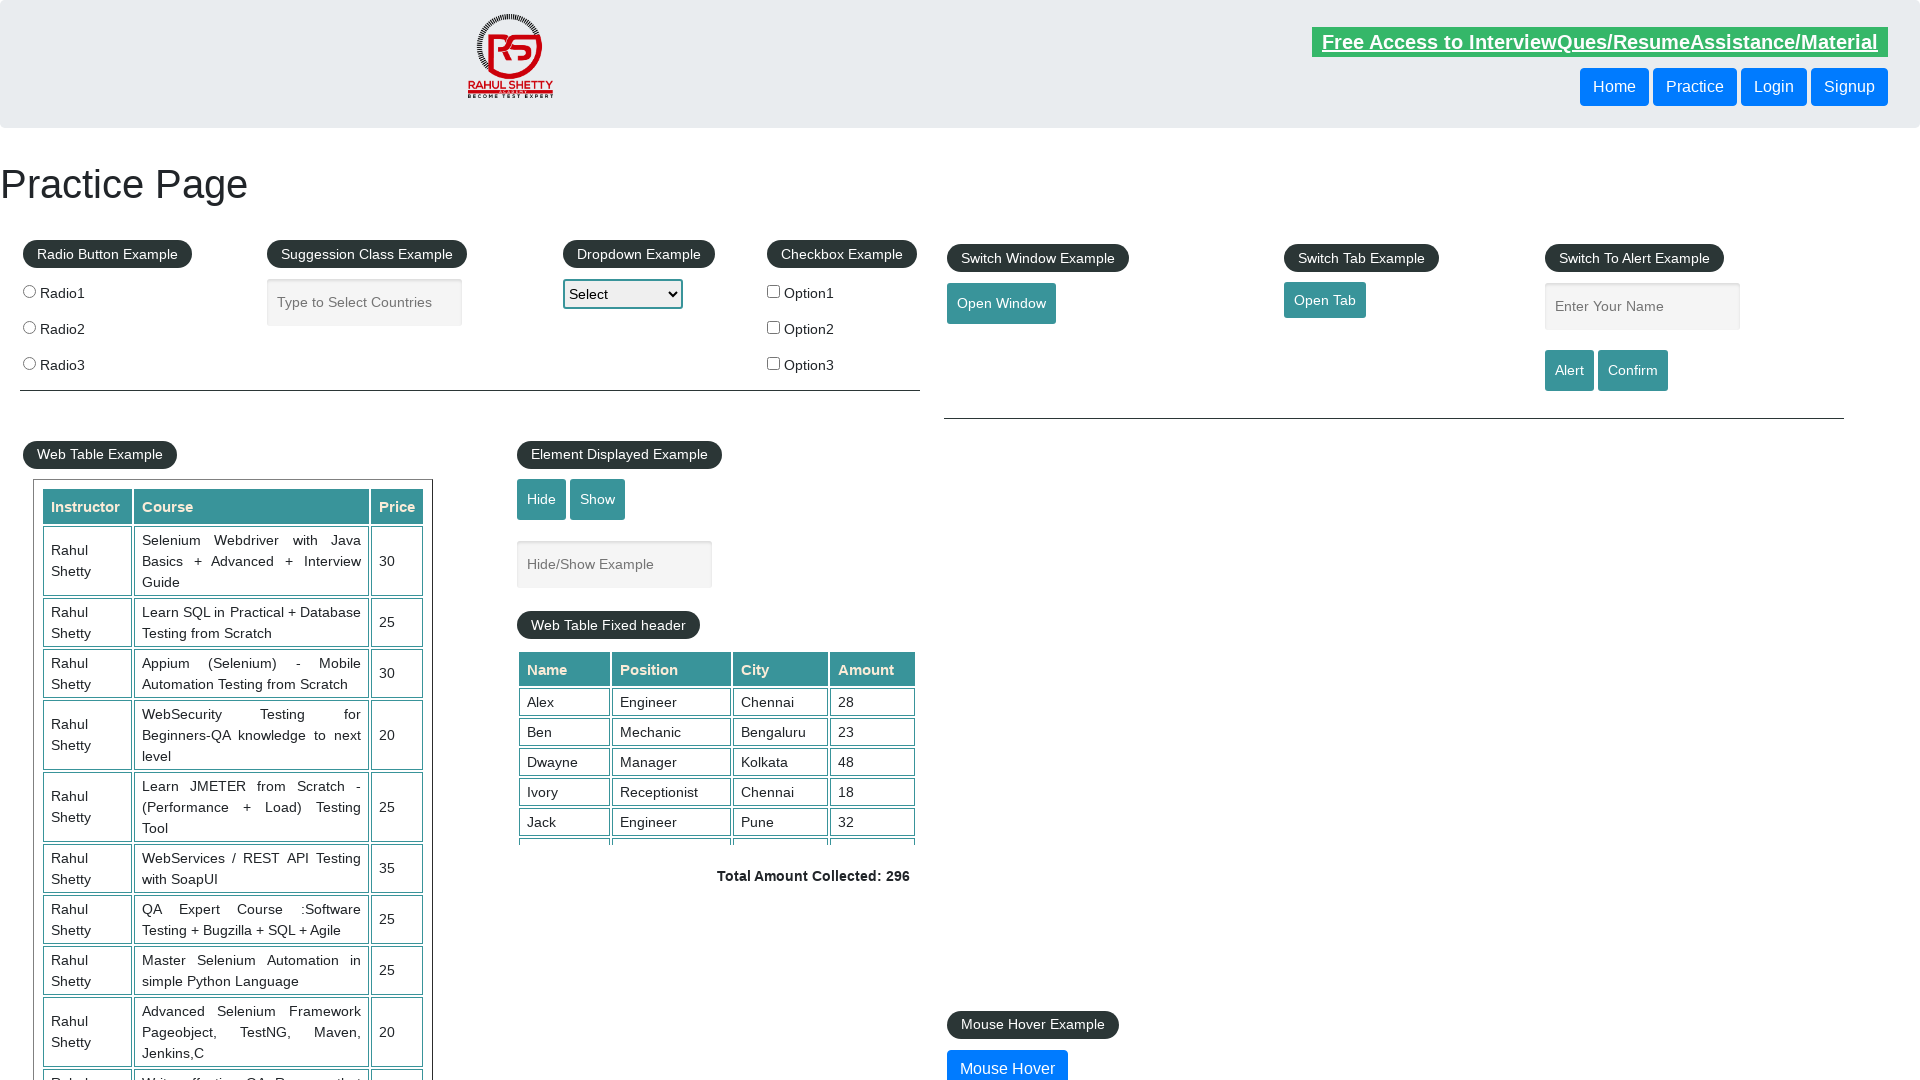

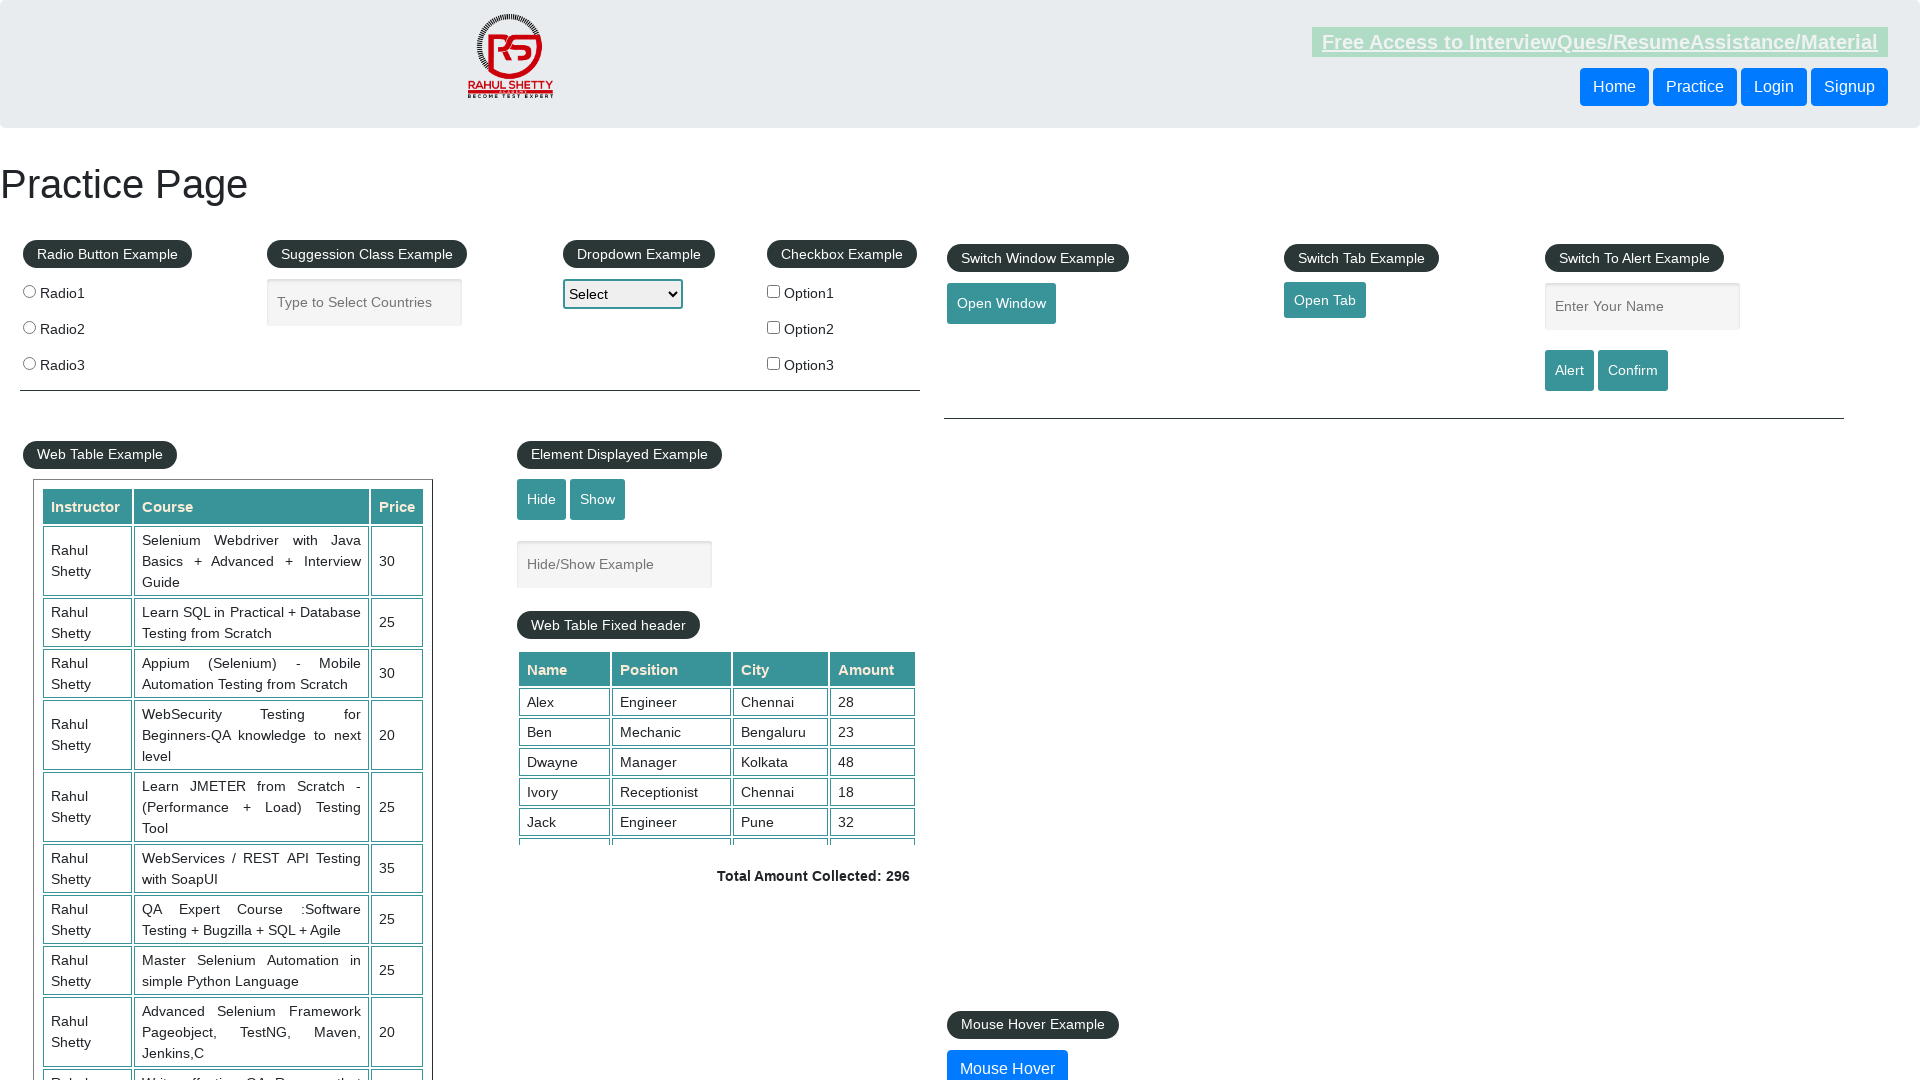